Tests adding todo items by filling the input field and pressing Enter, then verifying the items appear in the list

Starting URL: https://demo.playwright.dev/todomvc

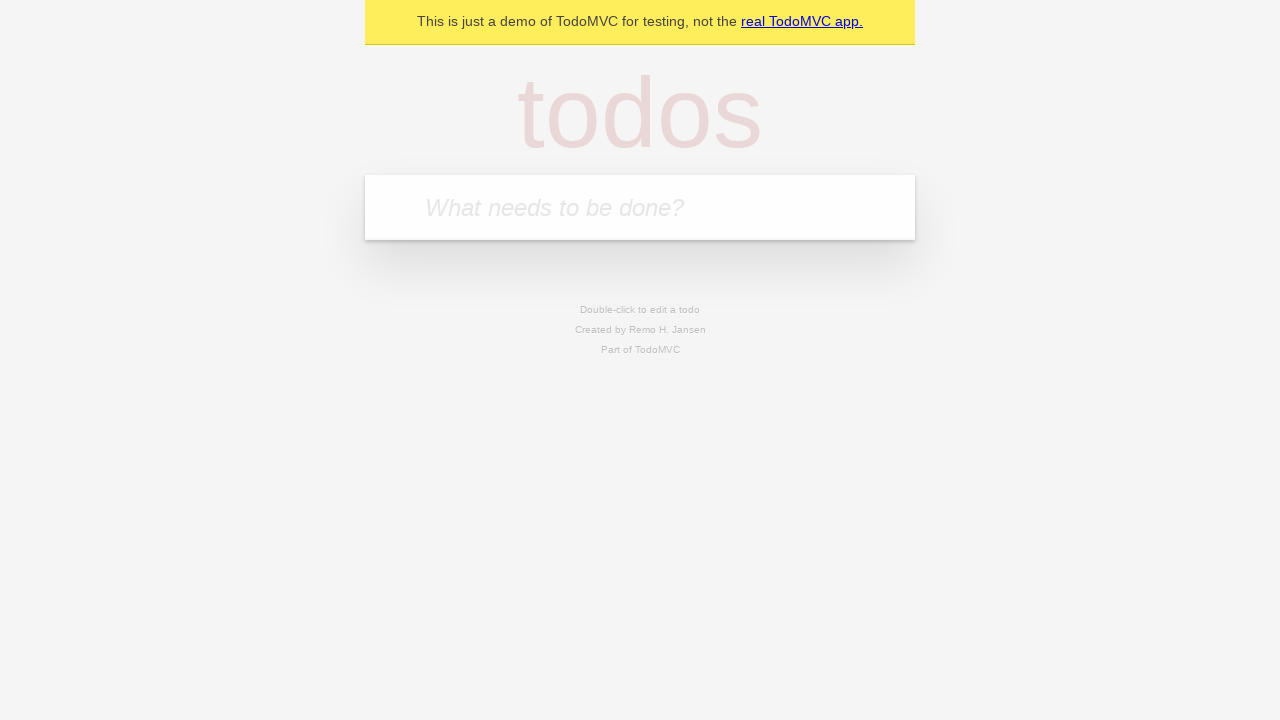

Filled todo input field with 'study' on internal:attr=[placeholder="What needs to be done?"i]
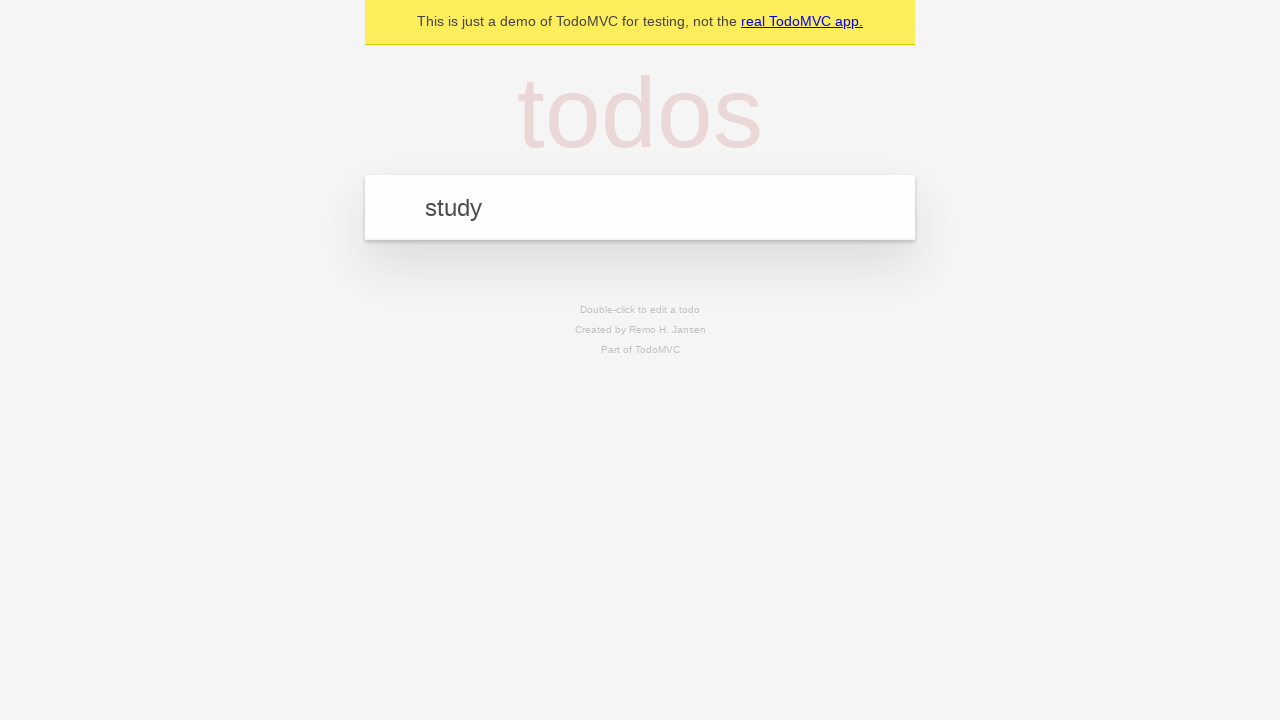

Pressed Enter to add first todo item on internal:attr=[placeholder="What needs to be done?"i]
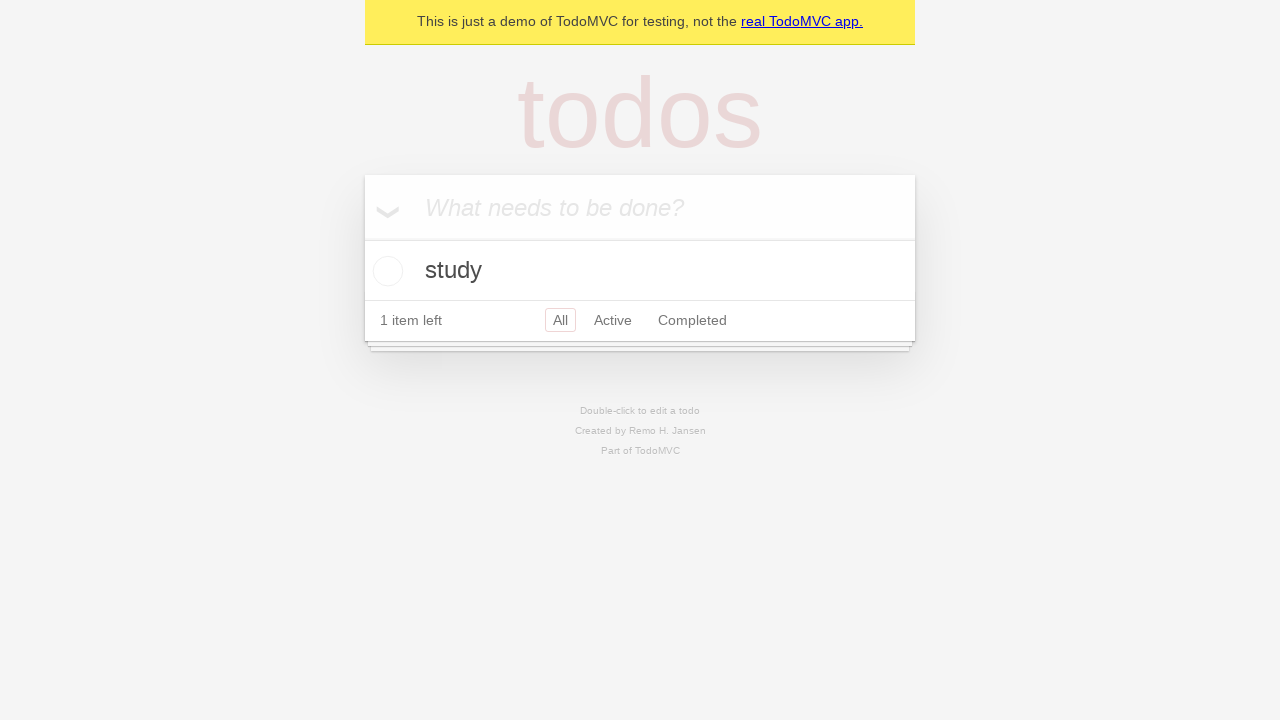

Waited for first todo item to appear in the list
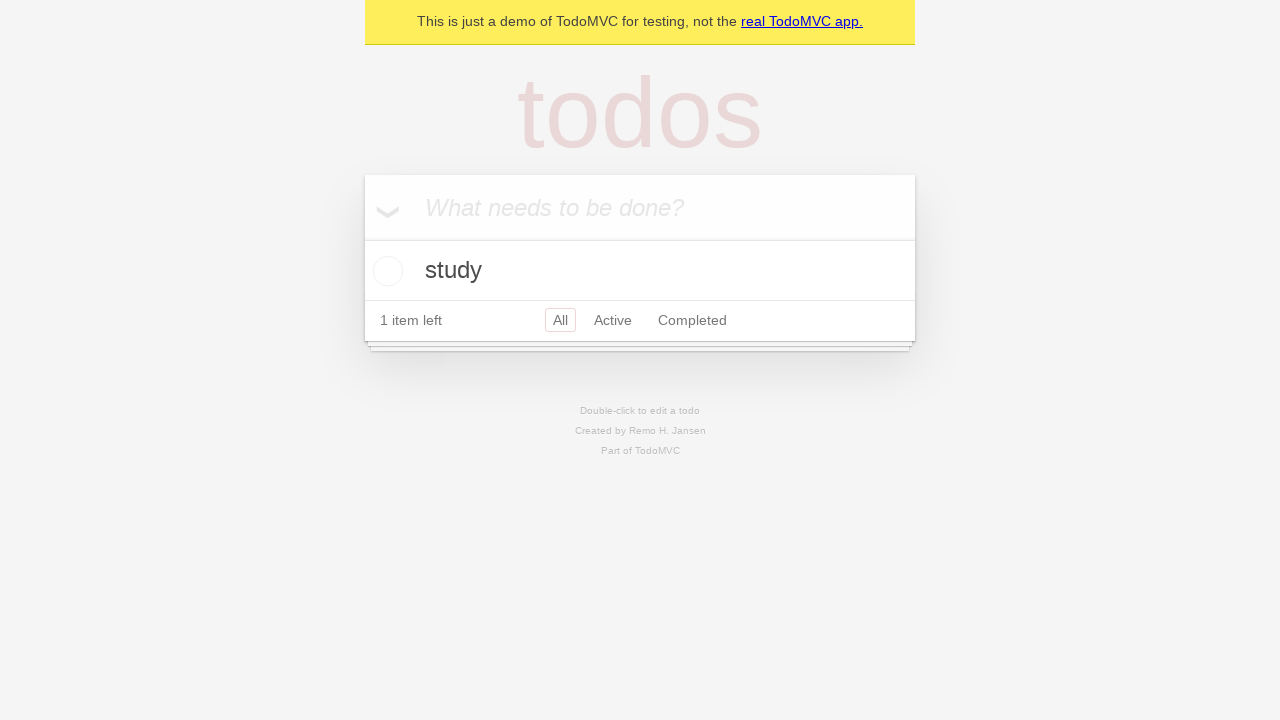

Filled todo input field with 'repeat' on internal:attr=[placeholder="What needs to be done?"i]
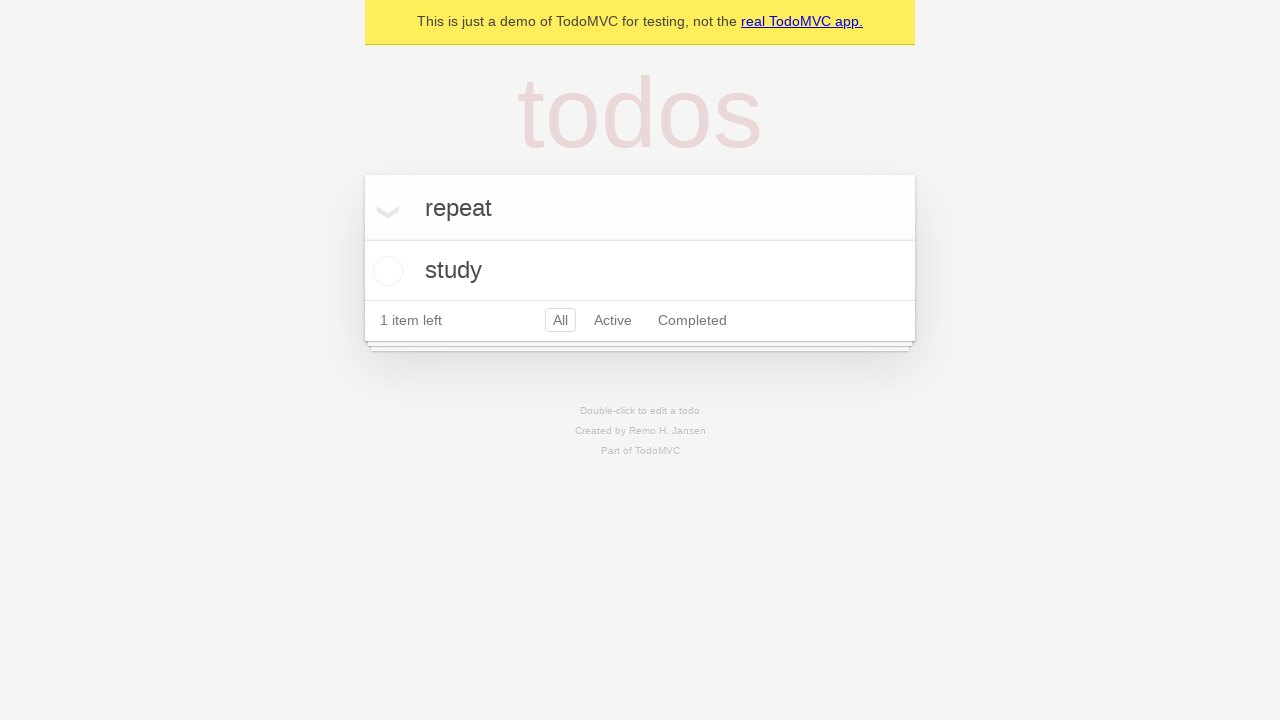

Pressed Enter to add second todo item on internal:attr=[placeholder="What needs to be done?"i]
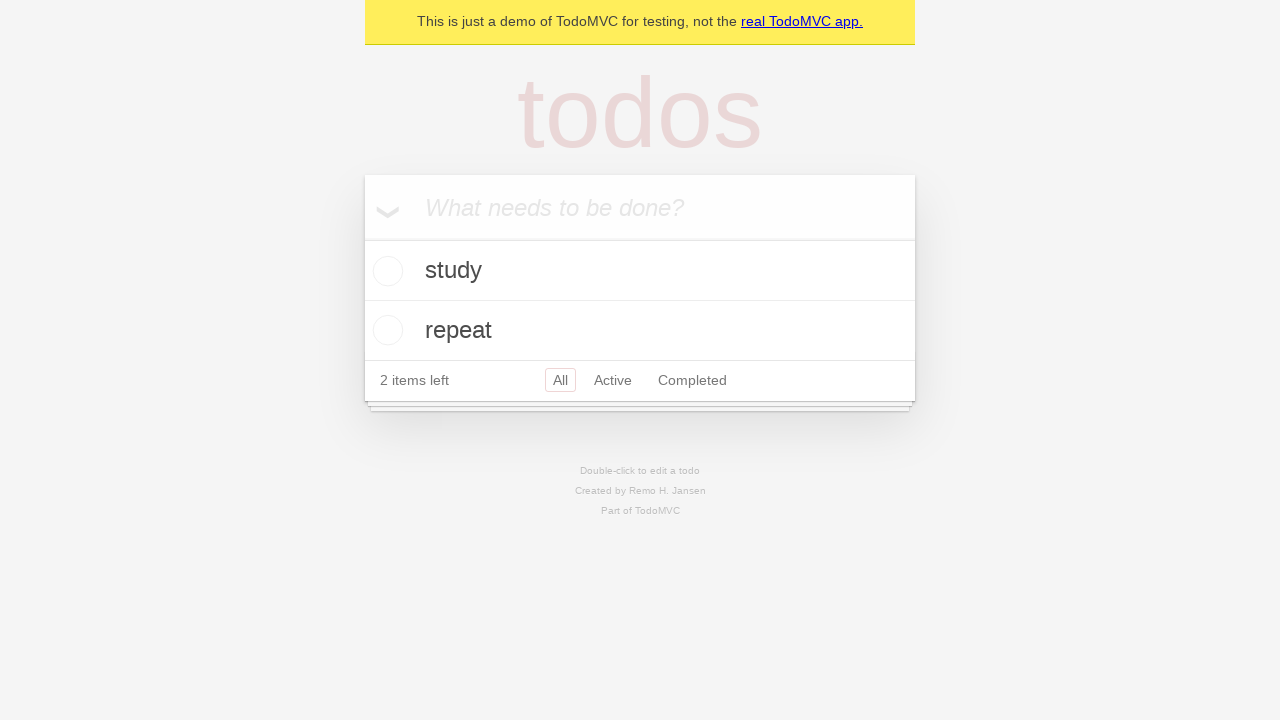

Waited for second todo item to appear in the list
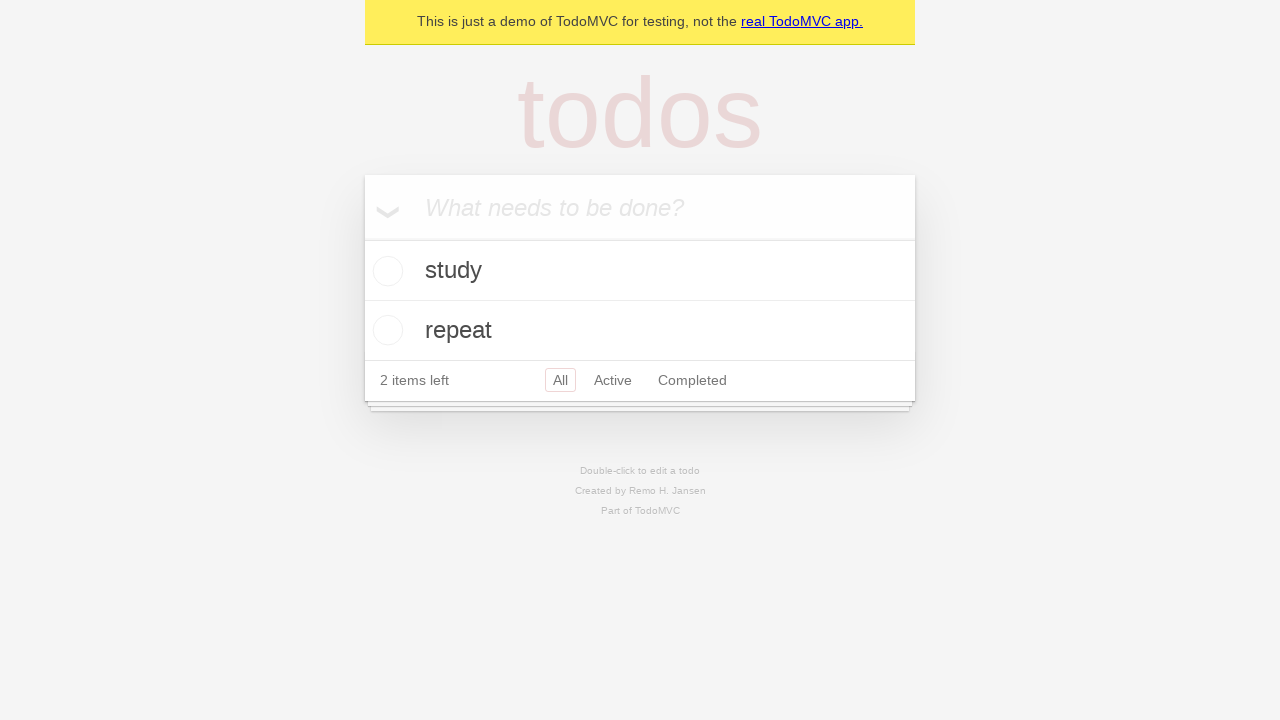

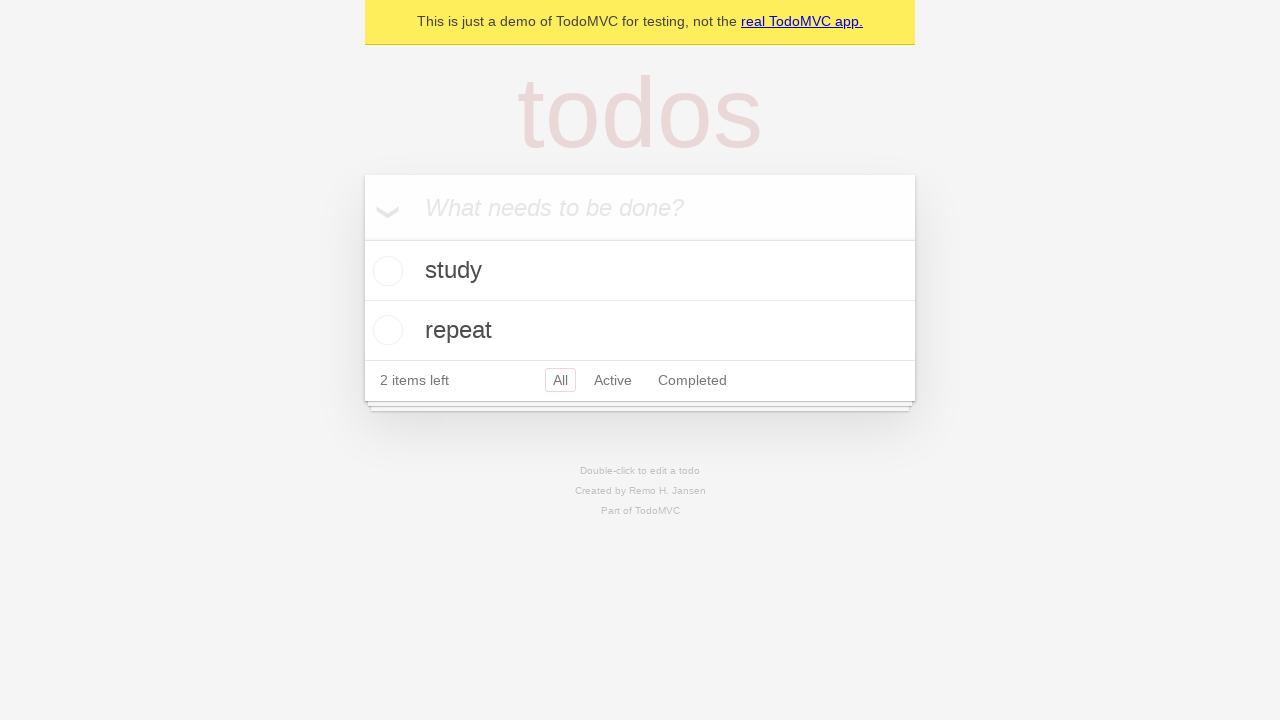